Tests JavaScript confirm dialog handling by clicking a button that triggers a confirm dialog, verifying the alert text, dismissing it (clicking Cancel), and verifying the result message.

Starting URL: https://testcenter.techproeducation.com/index.php?page=javascript-alerts

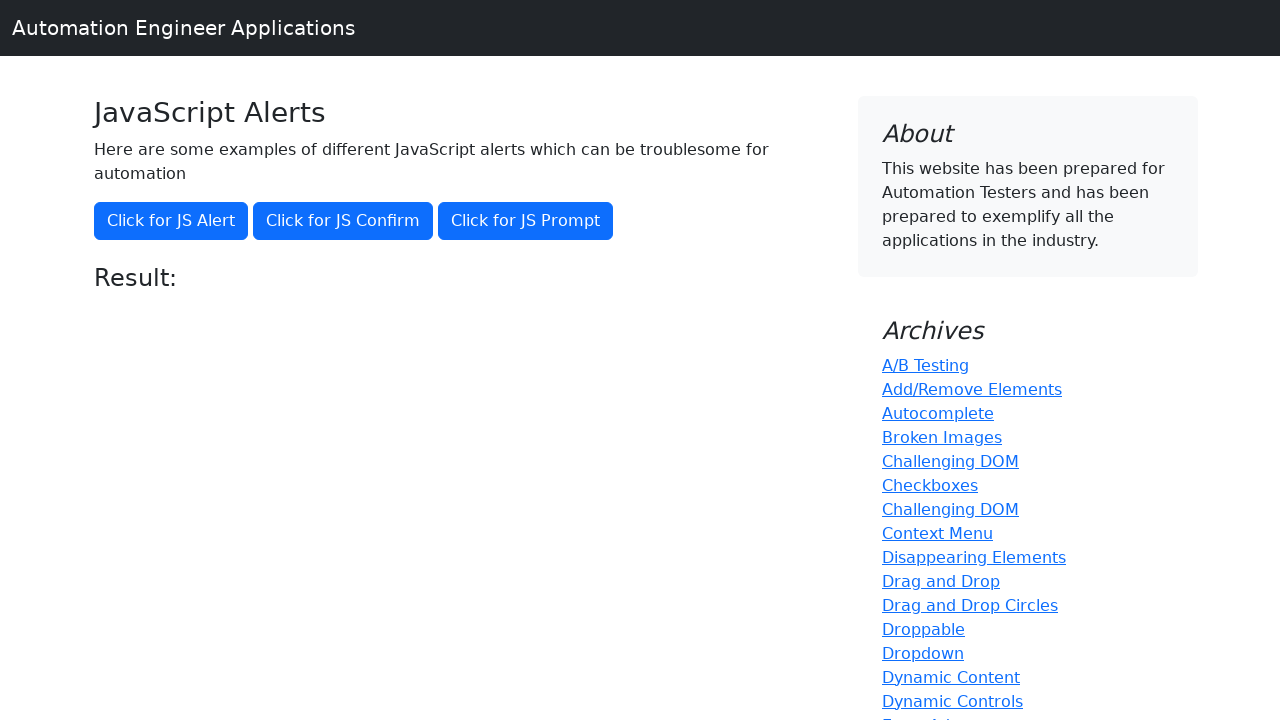

Set up dialog event handler to dismiss confirm dialogs
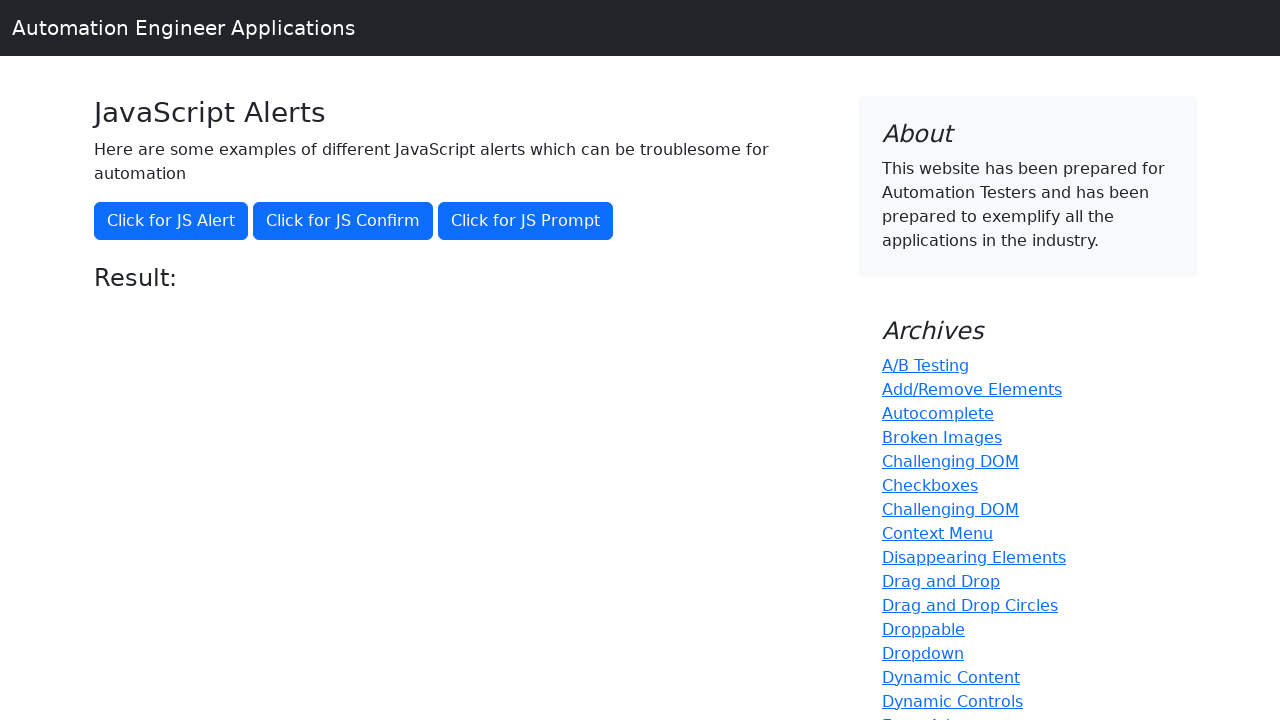

Clicked button to trigger JavaScript confirm dialog at (343, 221) on xpath=//button[@onClick='jsConfirm()']
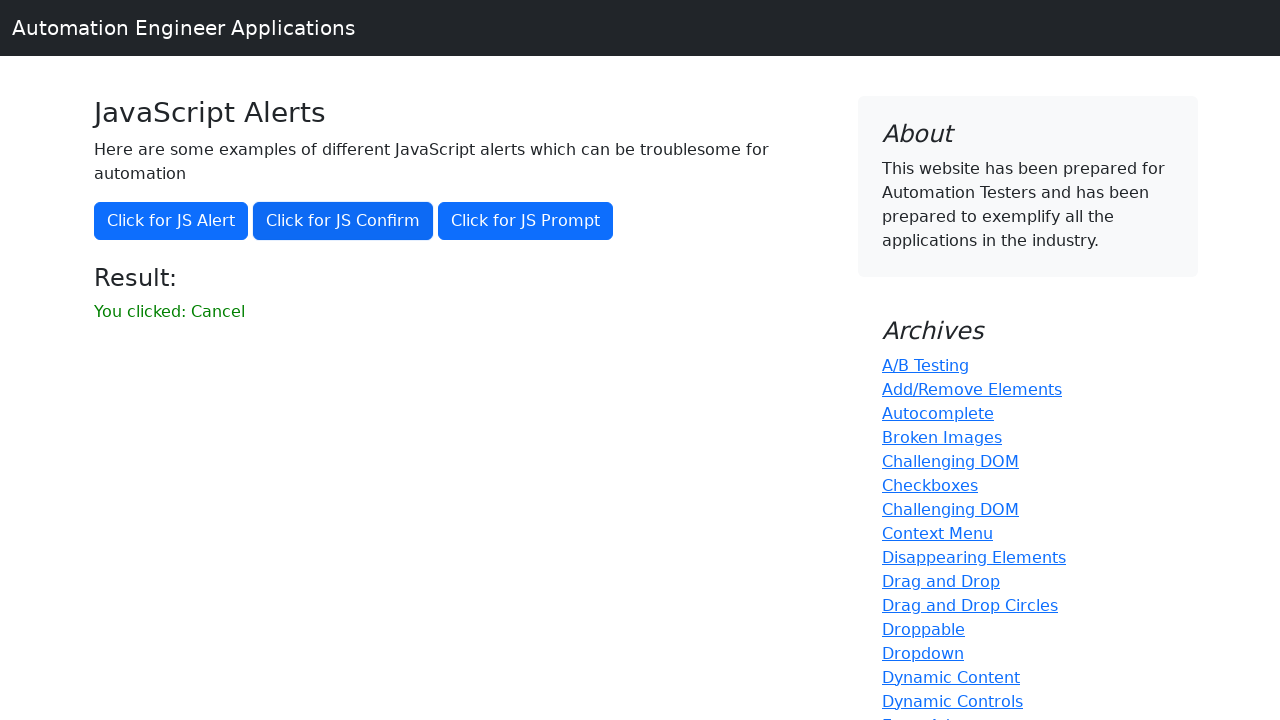

Result message element loaded after dismissing dialog
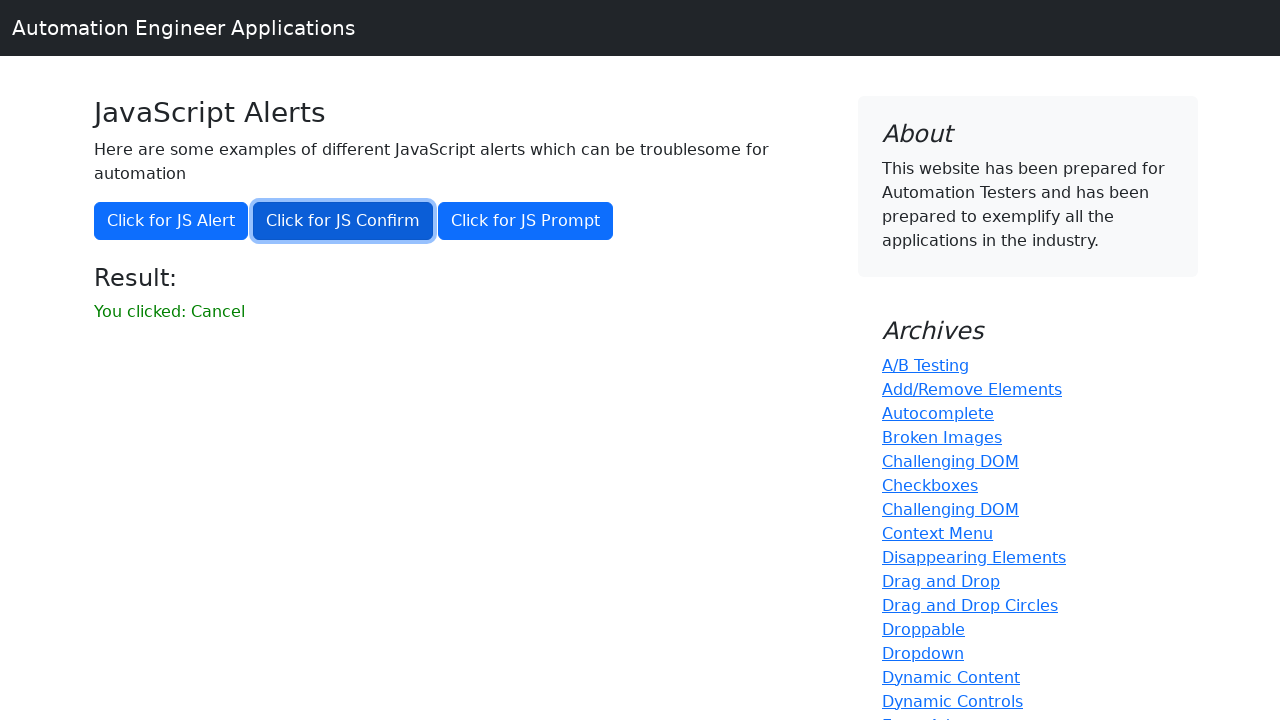

Retrieved result message text
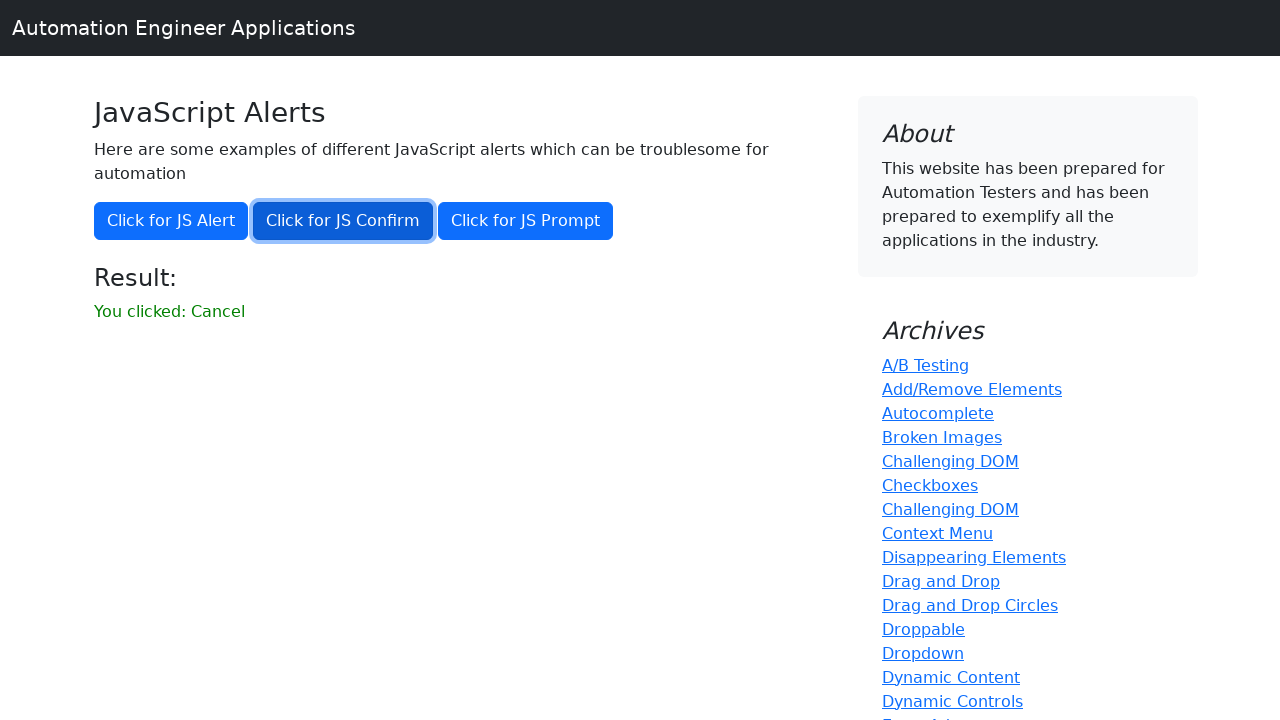

Verified result message shows 'You clicked: Cancel'
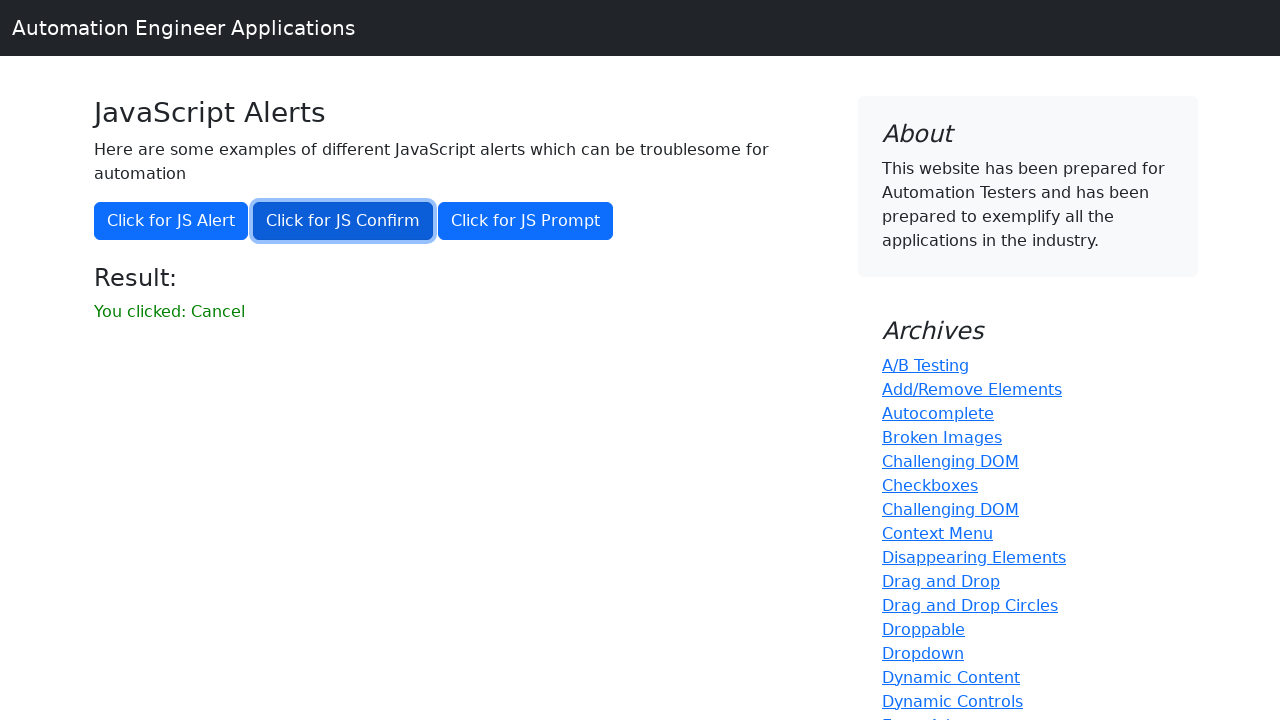

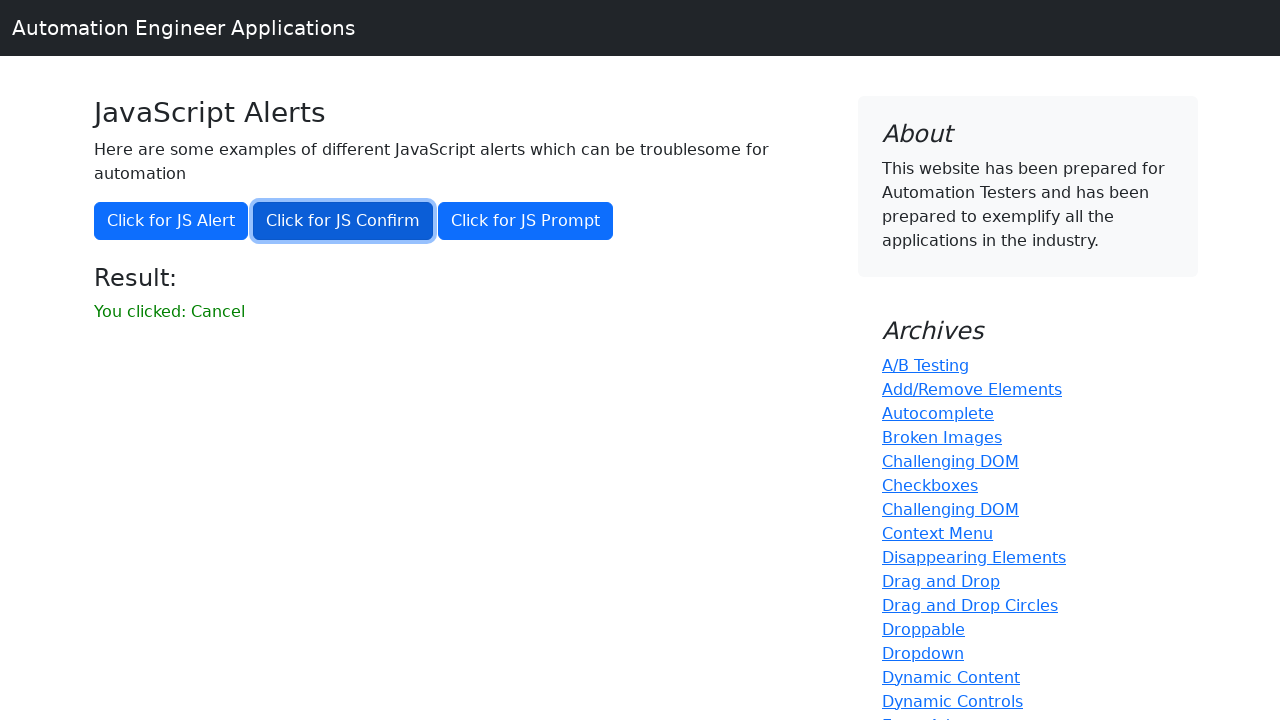